Demonstrates click-and-hold, move, and release mouse actions for drag operation

Starting URL: https://crossbrowsertesting.github.io/drag-and-drop

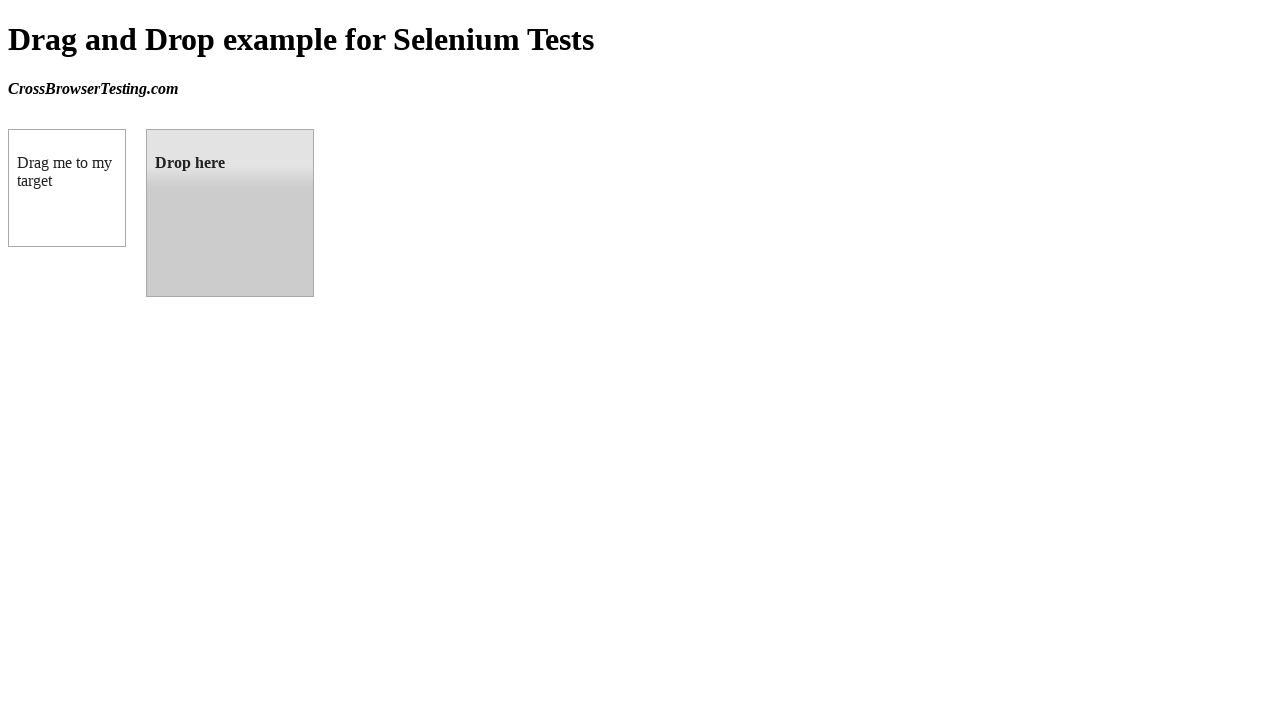

Located draggable source element
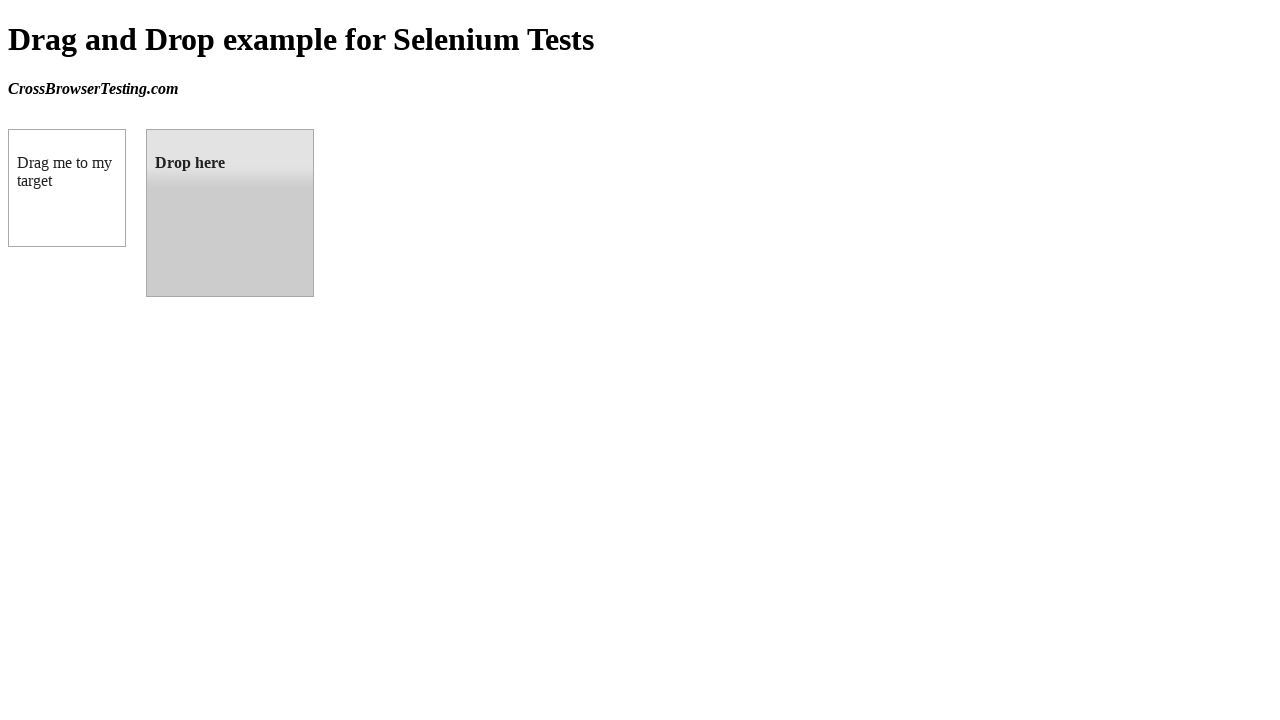

Located droppable target element
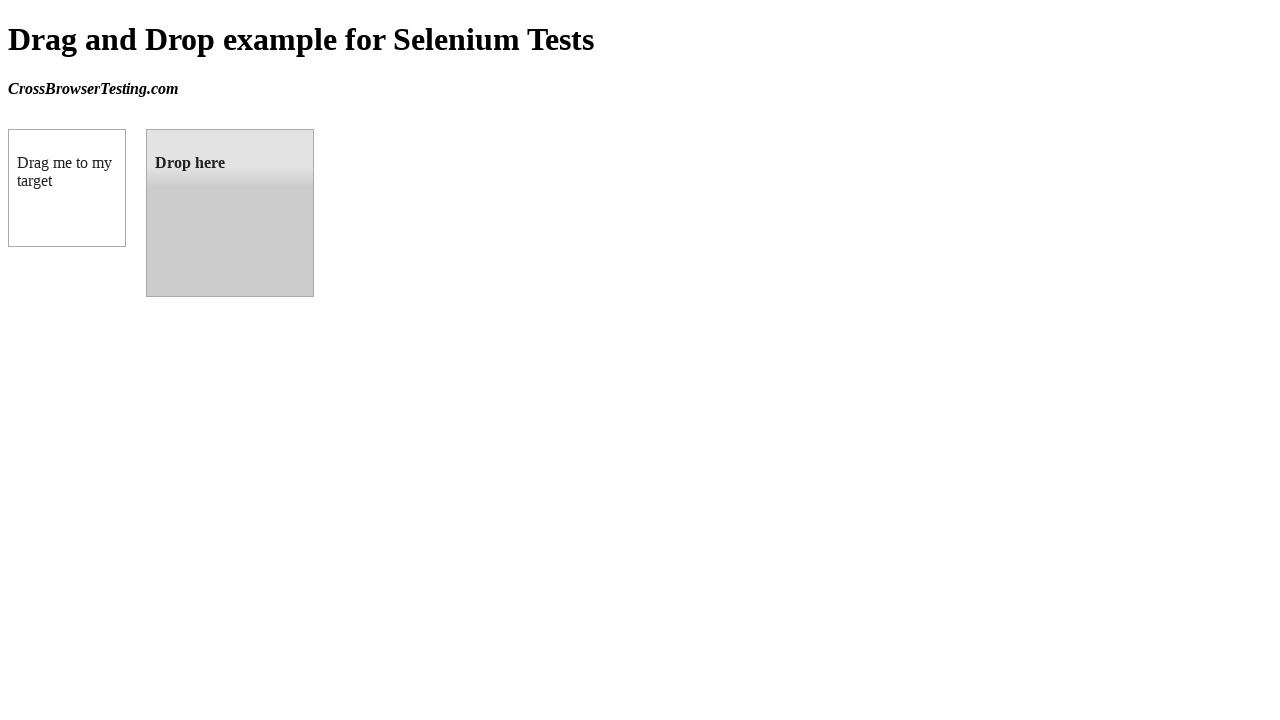

Retrieved bounding box of source element
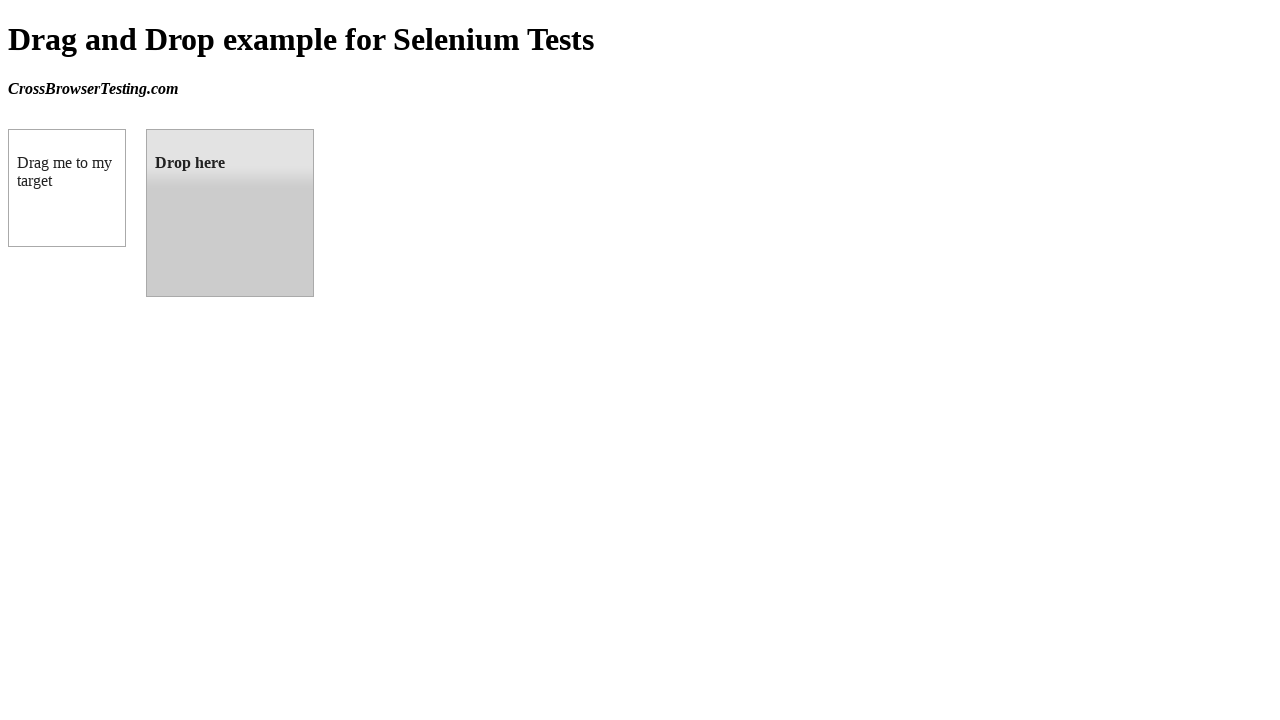

Retrieved bounding box of target element
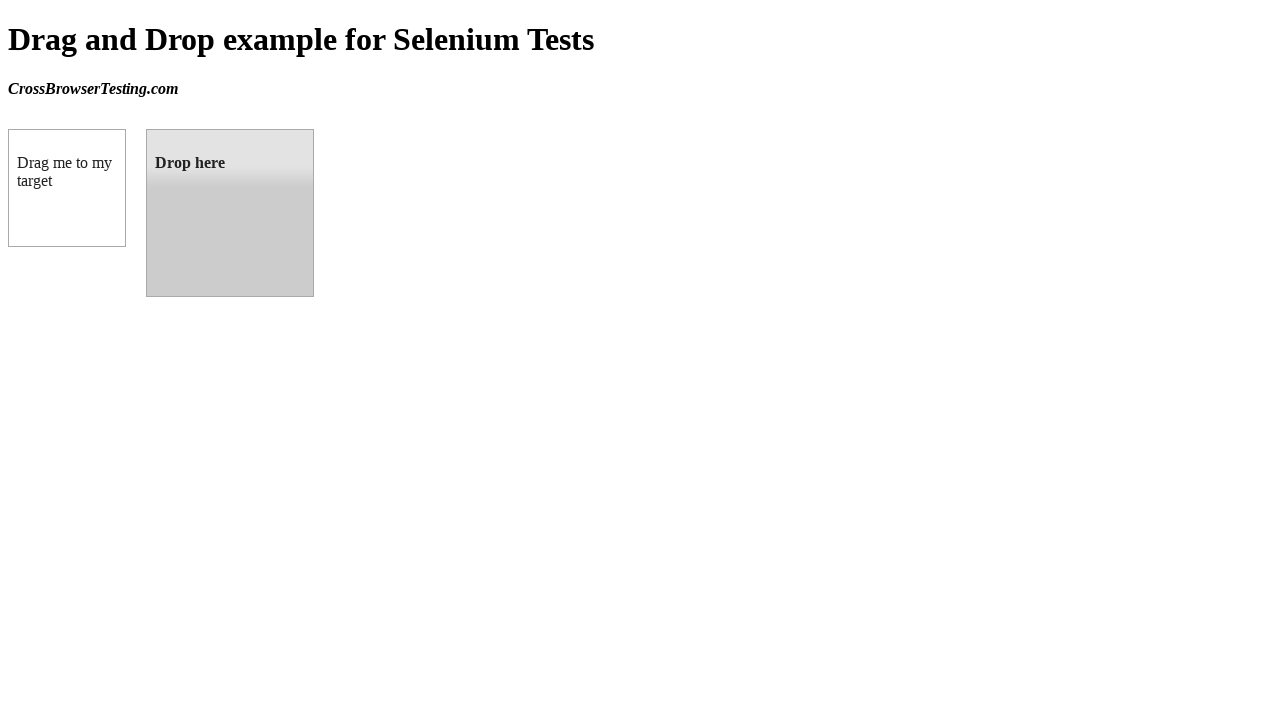

Moved mouse to center of draggable element at (67, 188)
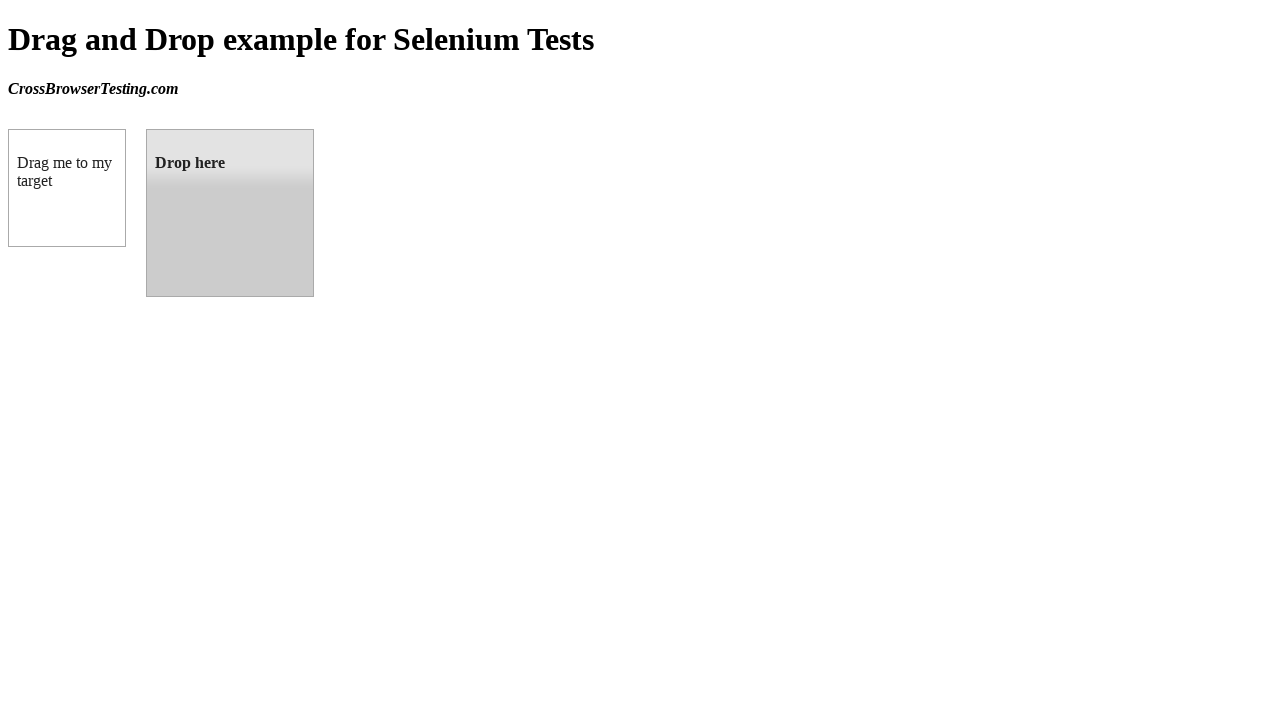

Pressed down mouse button on draggable element at (67, 188)
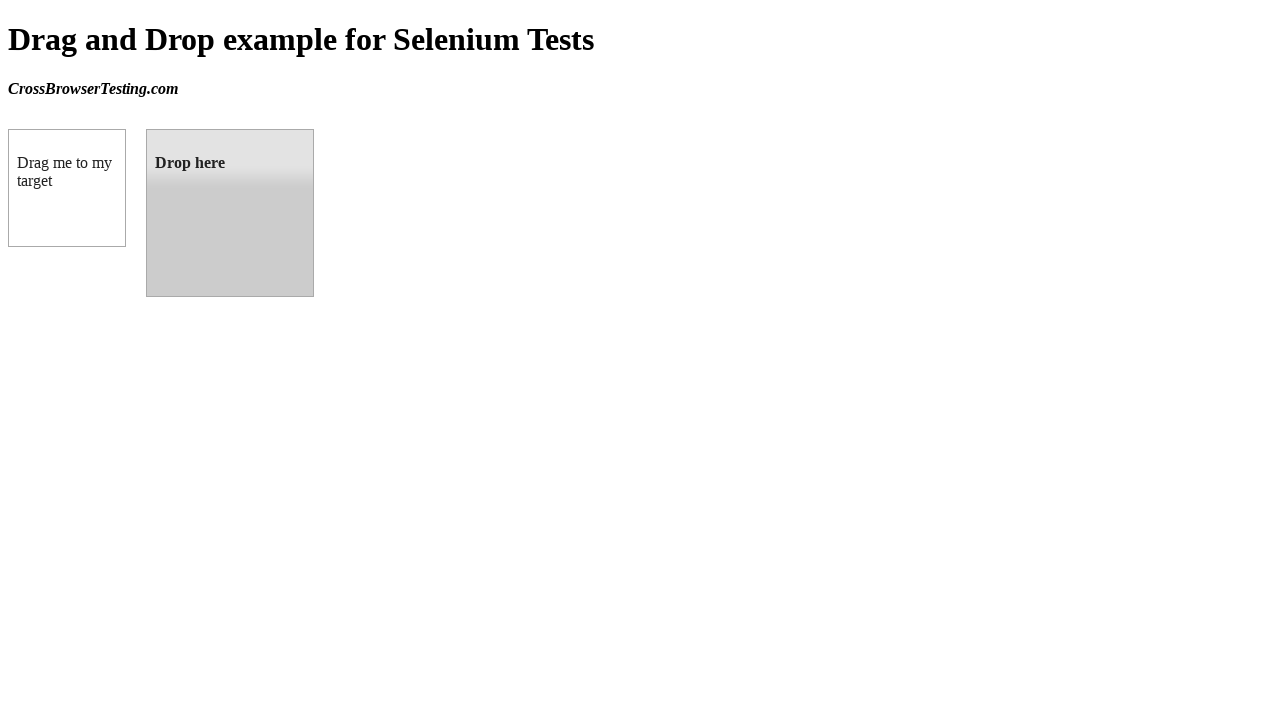

Moved mouse to center of droppable target while holding button at (230, 213)
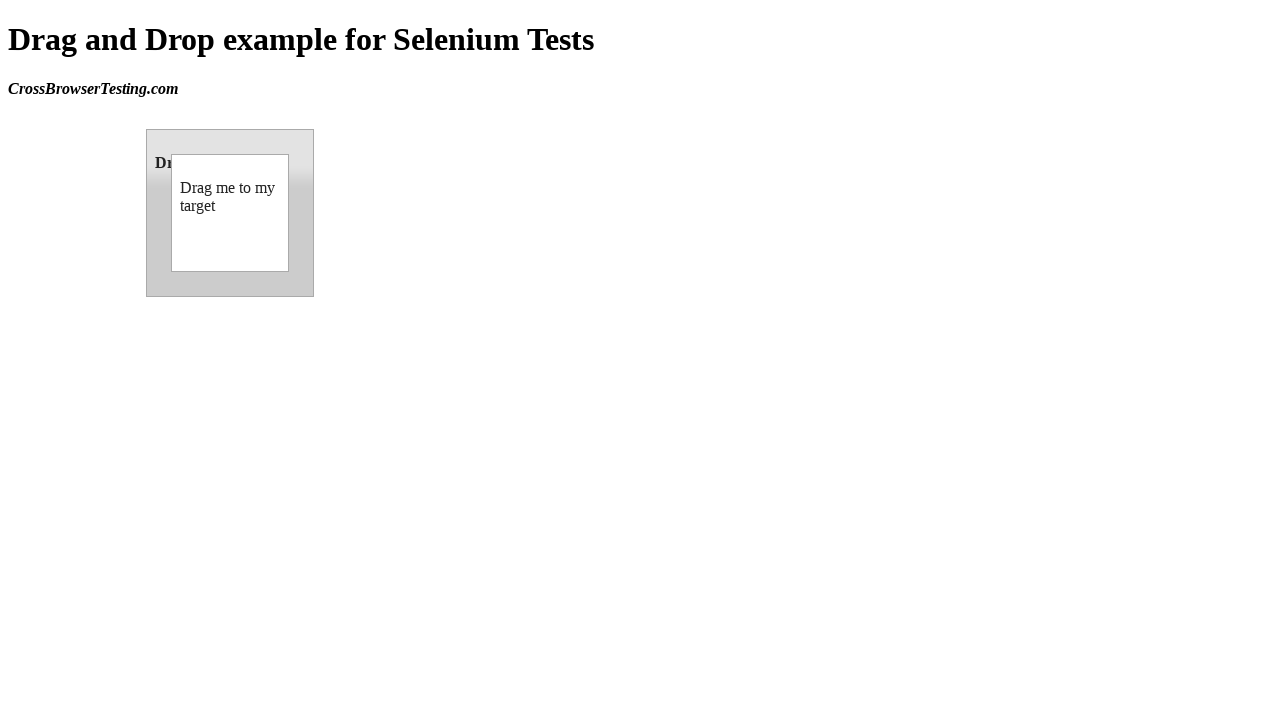

Released mouse button to complete drag and drop operation at (230, 213)
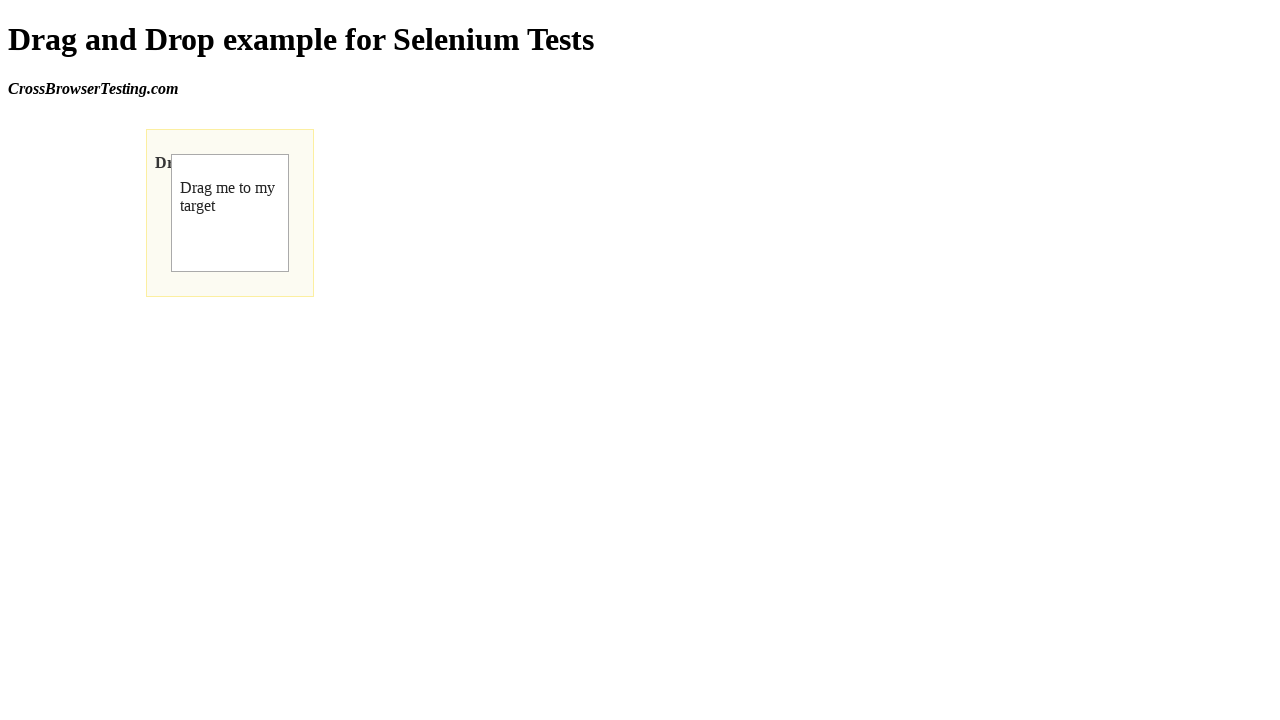

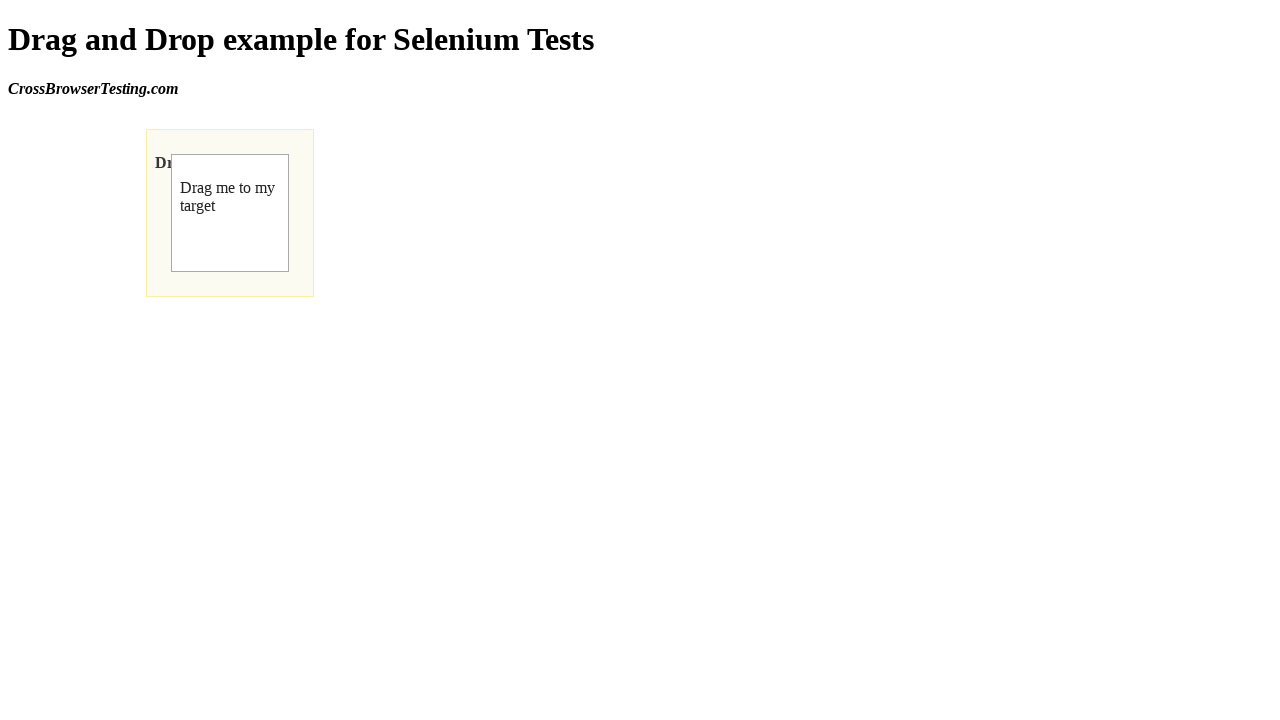